Tests adding a new item to the card UI and filling in a task description "Plant a tree", then dismissing the input with Escape key

Starting URL: https://drag-and-drop-card-ui.netlify.app/

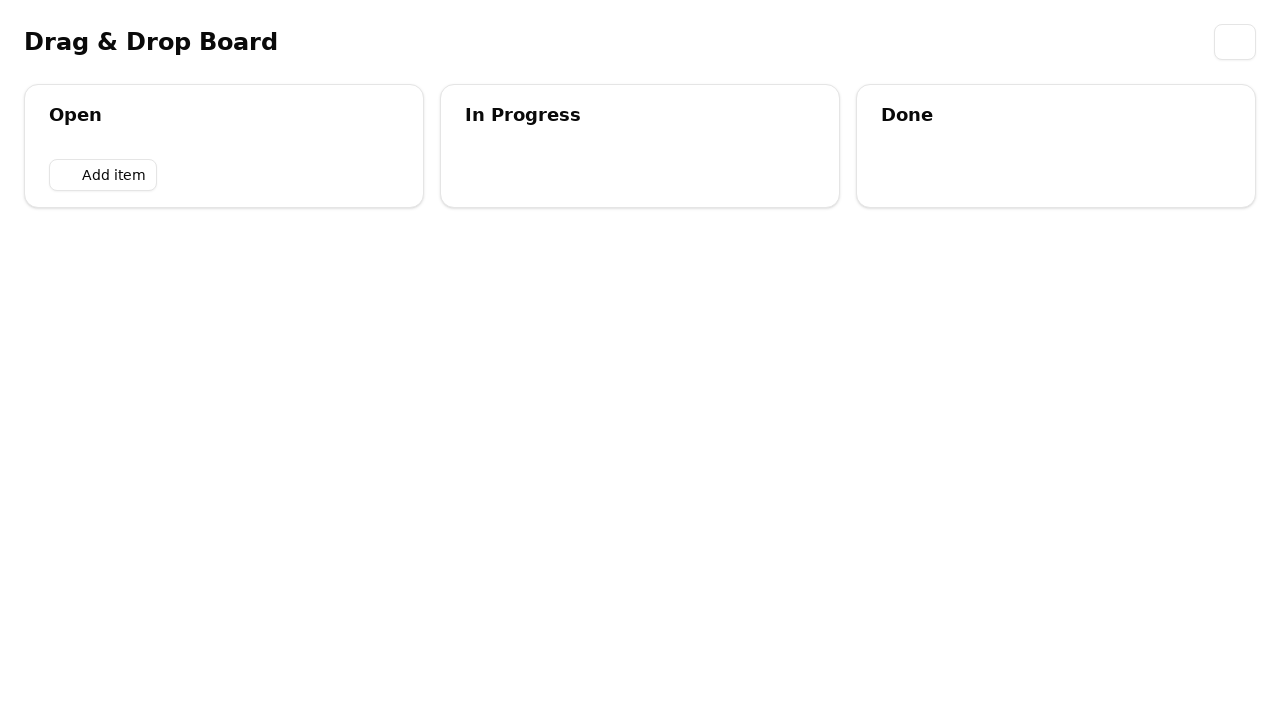

Clicked 'Add item' button at (103, 175) on internal:role=button[name="Add item"i]
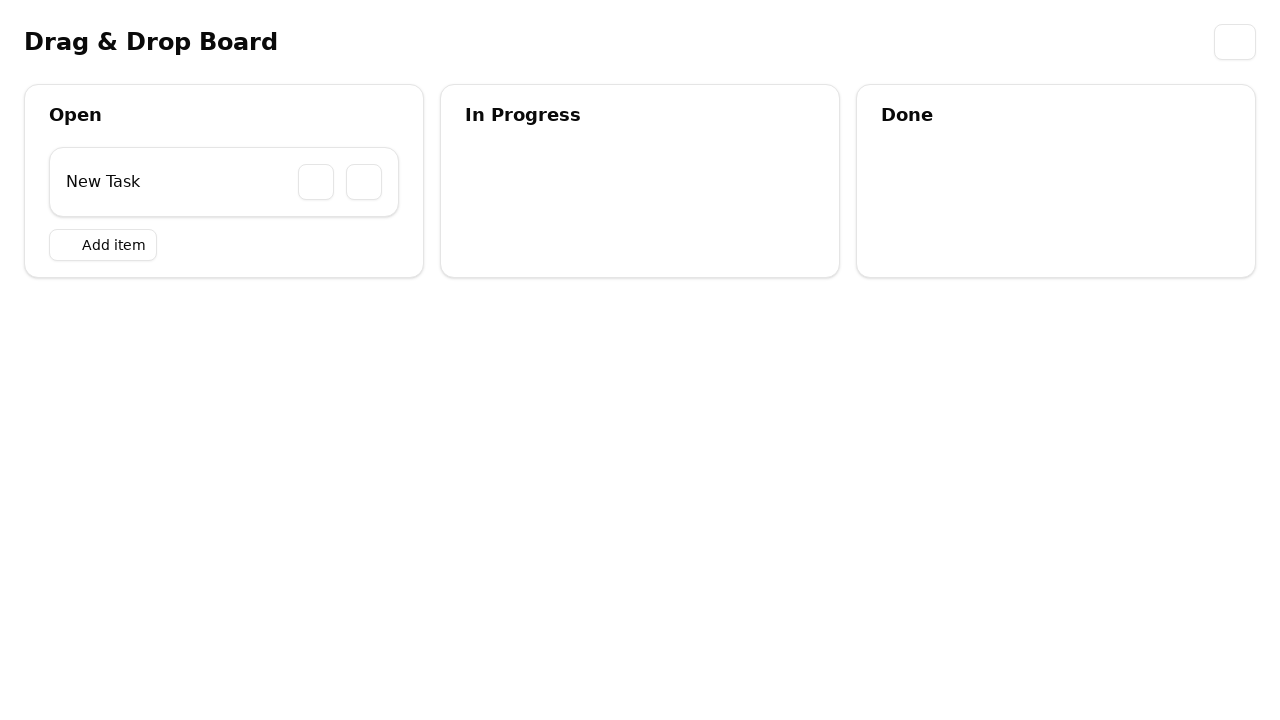

Clicked on the card container at (224, 182) on .bg-card.text-card-foreground.flex.gap-6
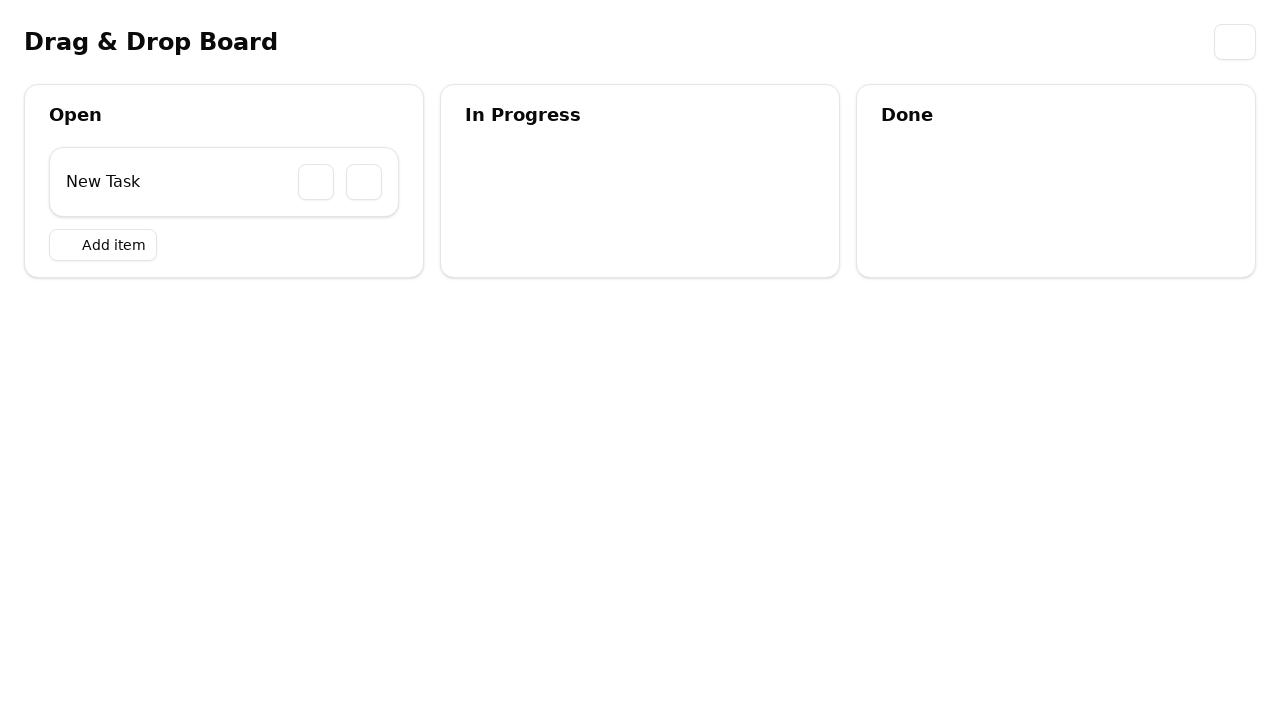

Filled task description with 'Plant a tree' on internal:role=textbox >> nth=1
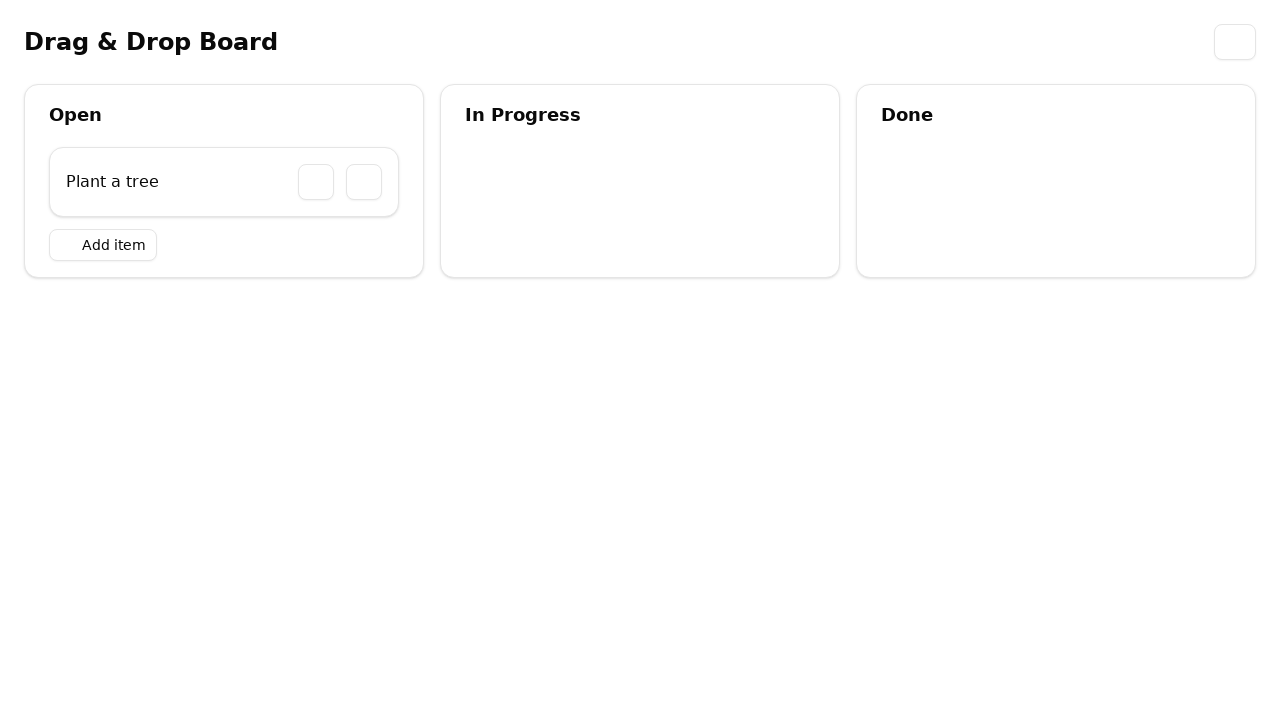

Pressed Tab to move to next field on internal:role=textbox >> nth=1
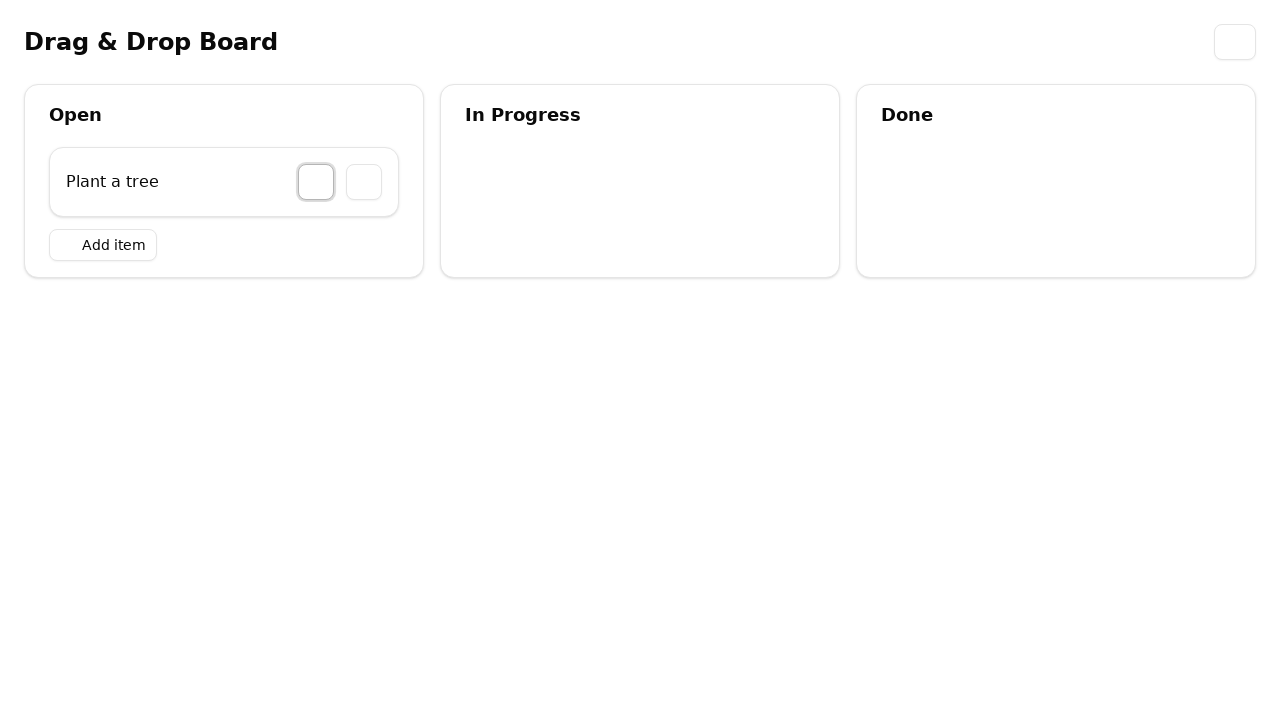

Pressed Escape to dismiss the input on internal:role=textbox >> nth=1
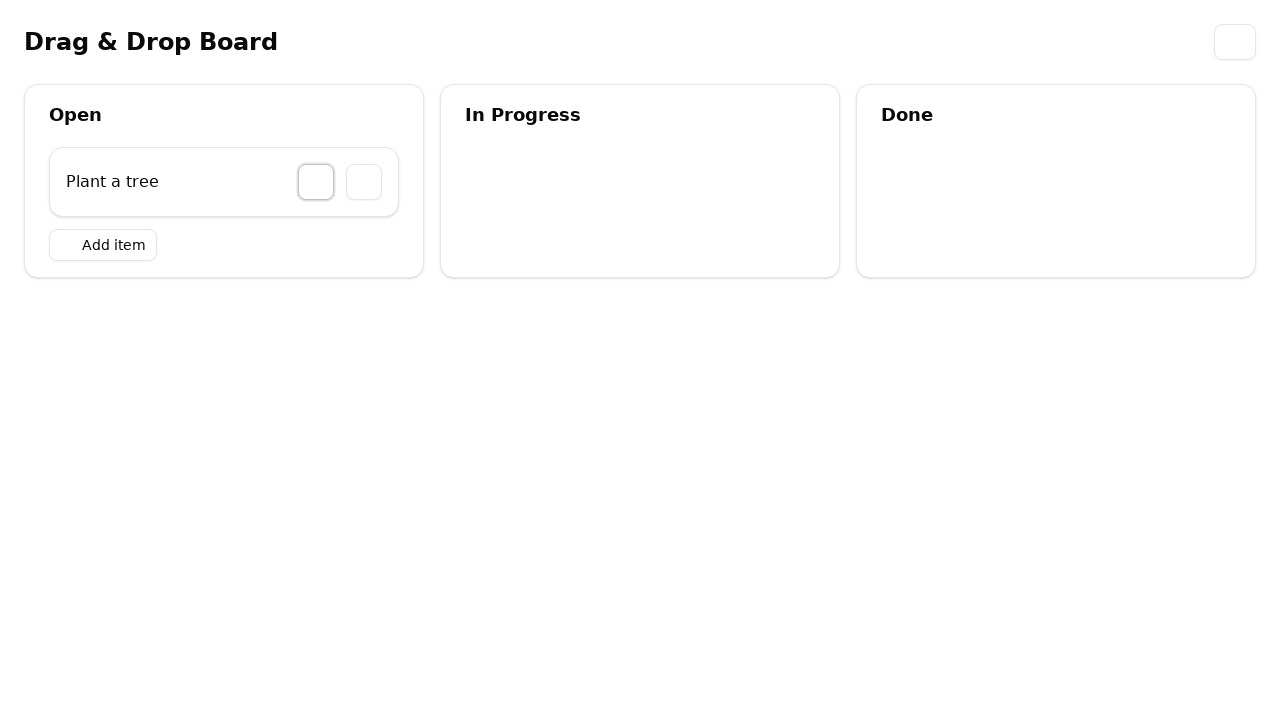

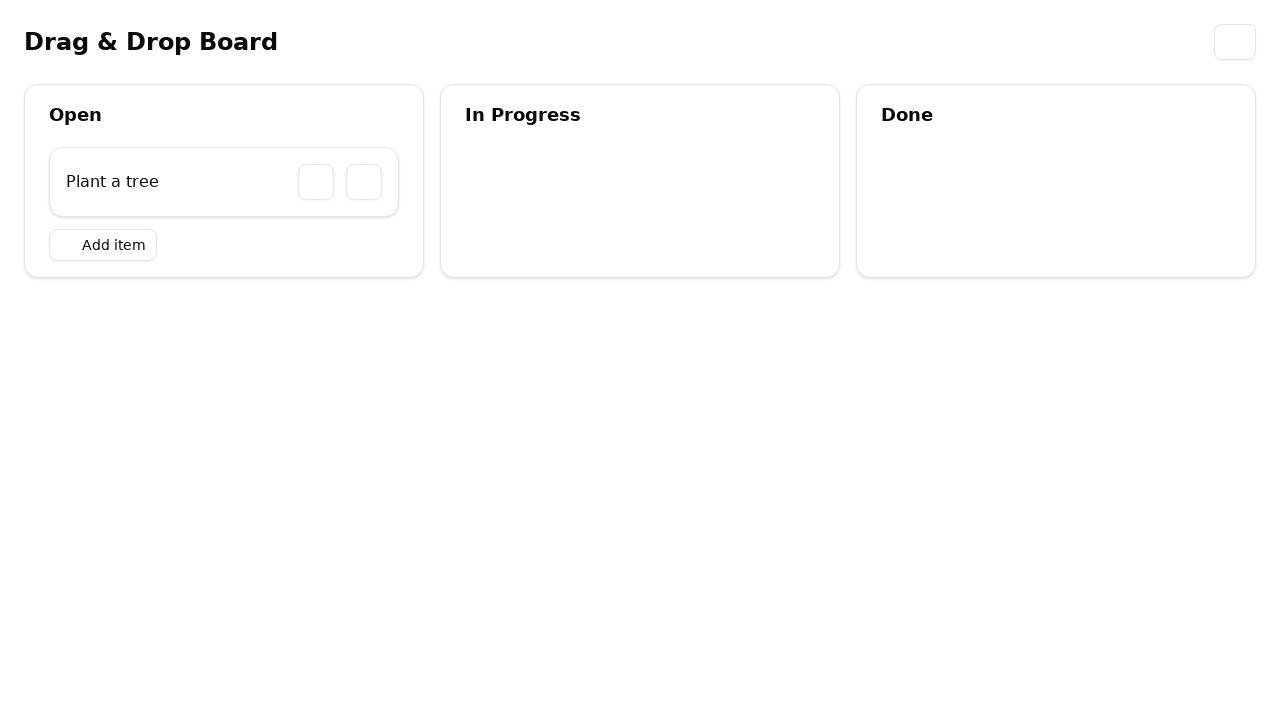